Navigates to J.Crew homepage and verifies the page title contains "J.Crew"

Starting URL: https://www.jcrew.com

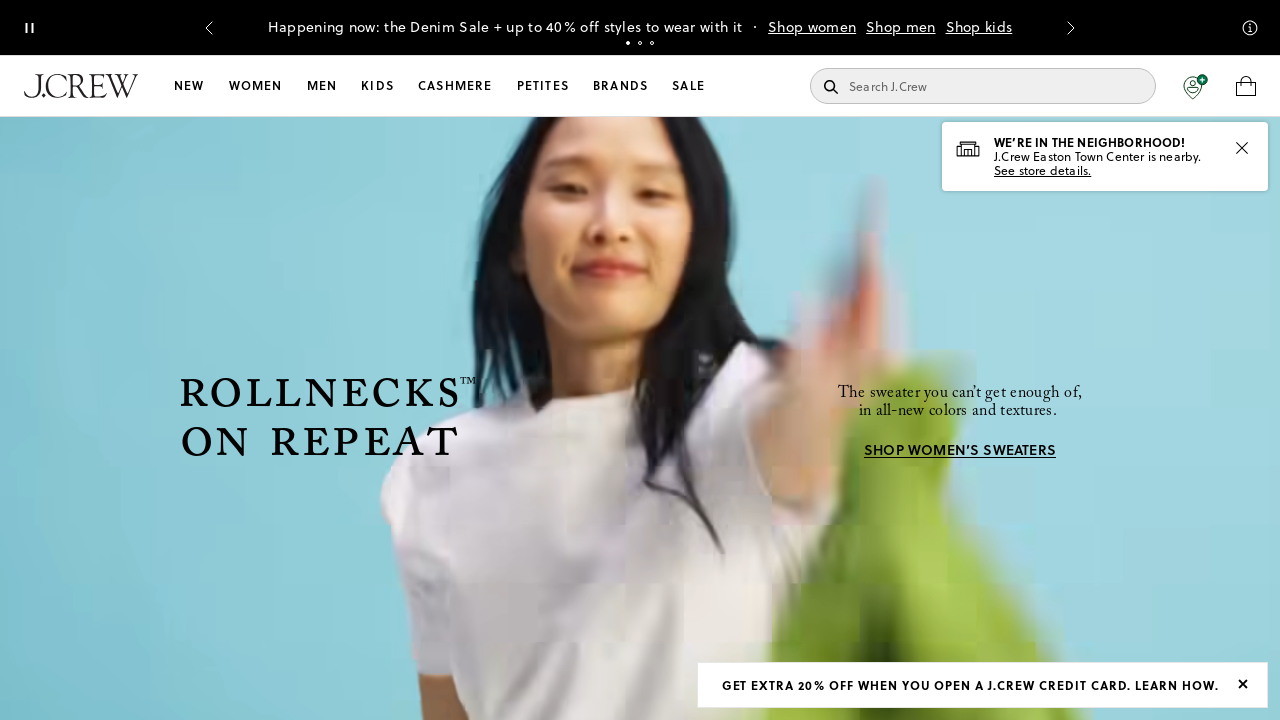

Navigated to J.Crew homepage
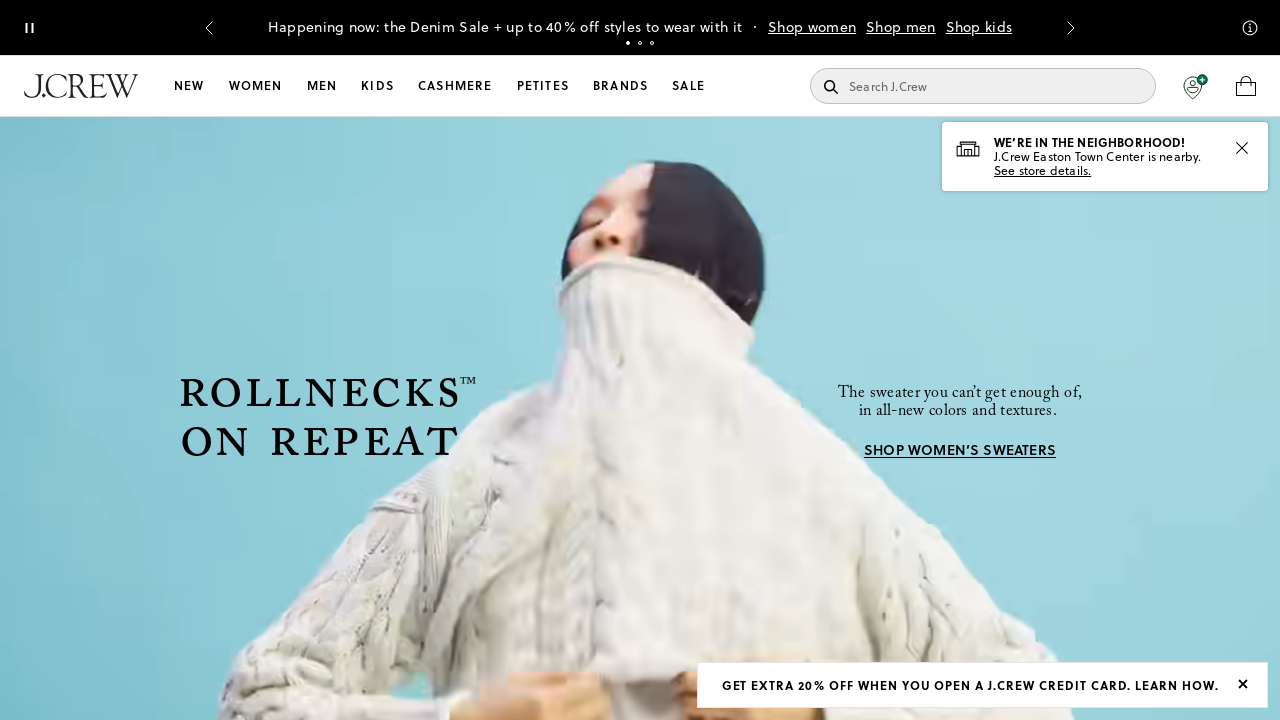

Page loaded and DOM content ready
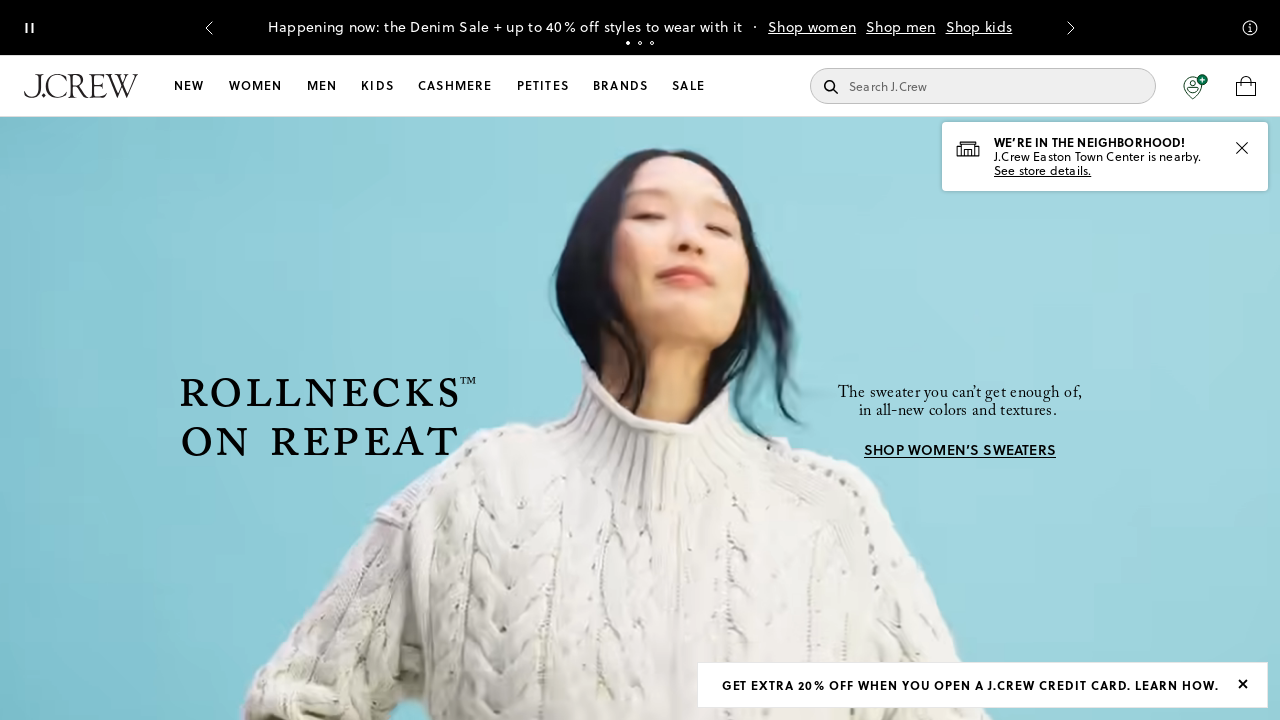

Retrieved page title: J.Crew: Clothes, Shoes & Accessories For Women, Men & Kids
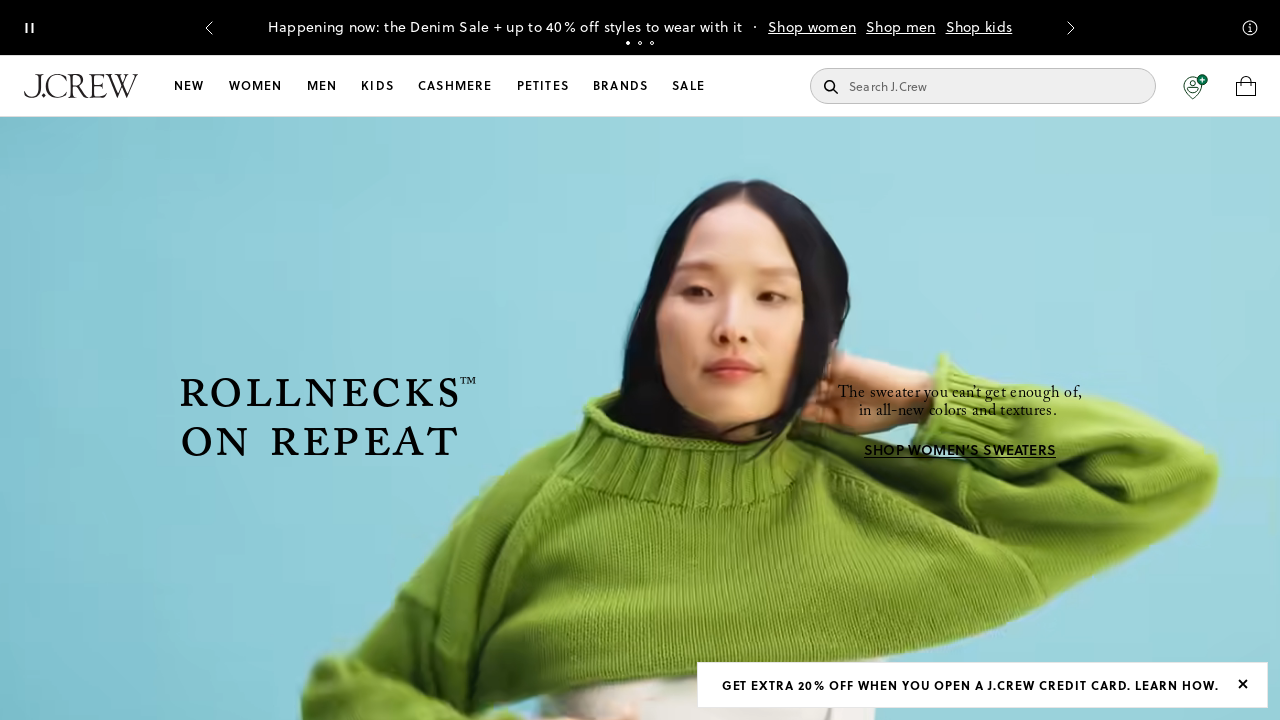

Verified page title contains 'J.Crew'
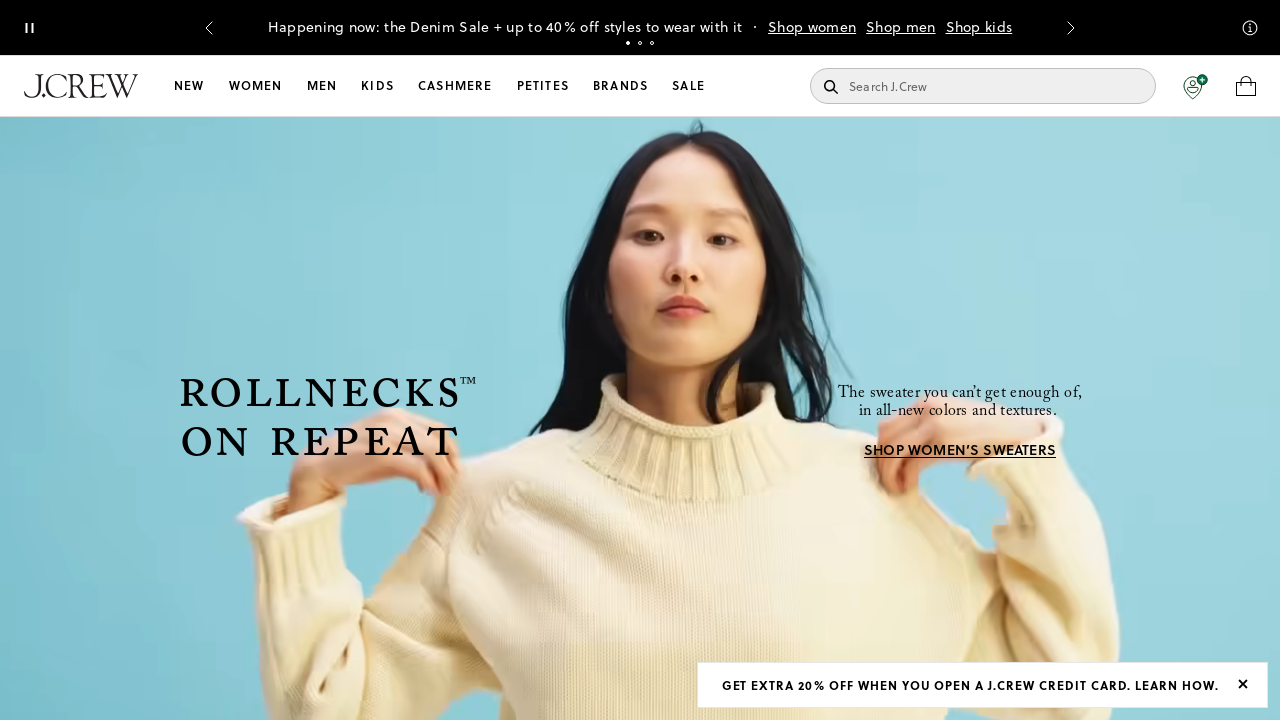

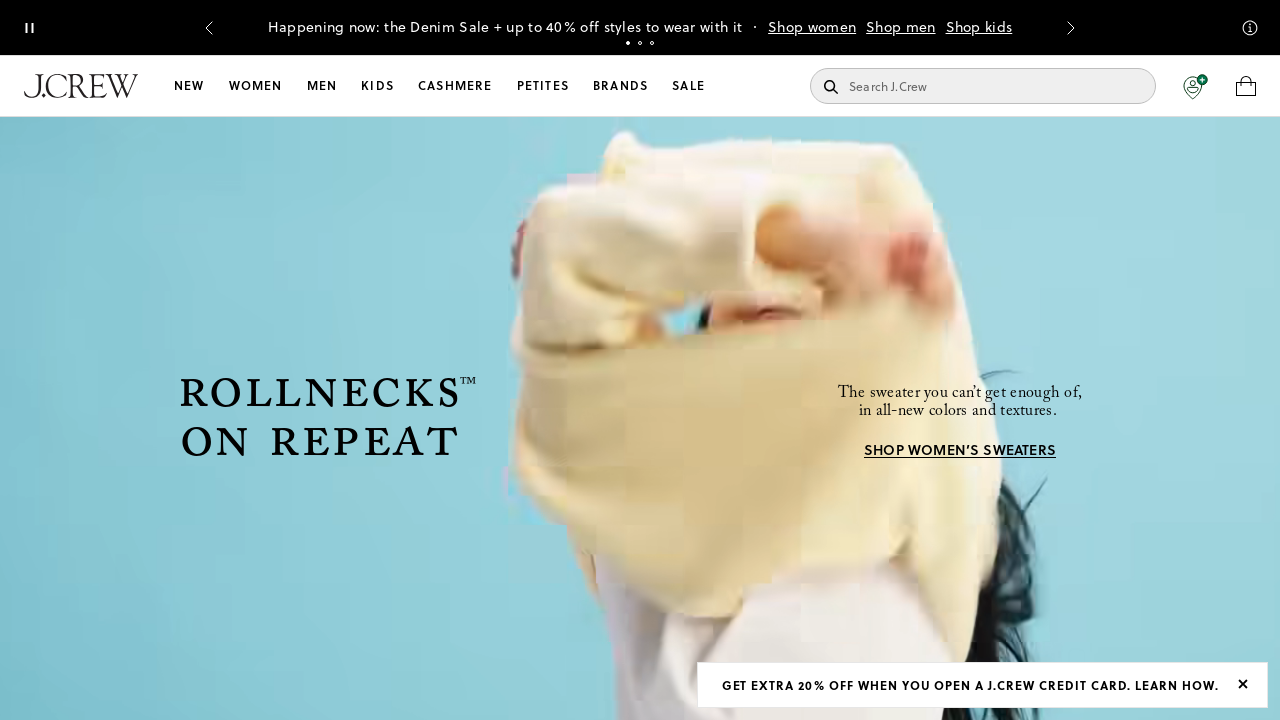